Skipped test that would navigate to WebdriverIO website and verify the page title

Starting URL: https://webdriver.io

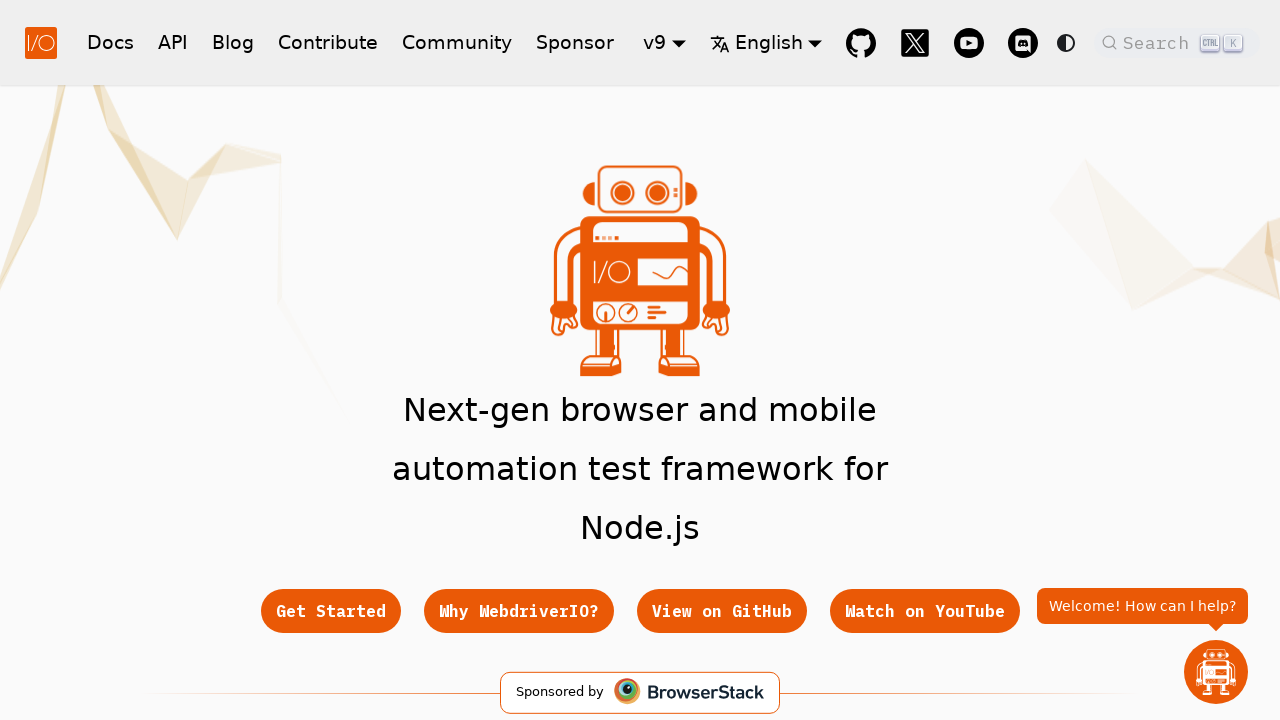

Waited for page to reach domcontentloaded state
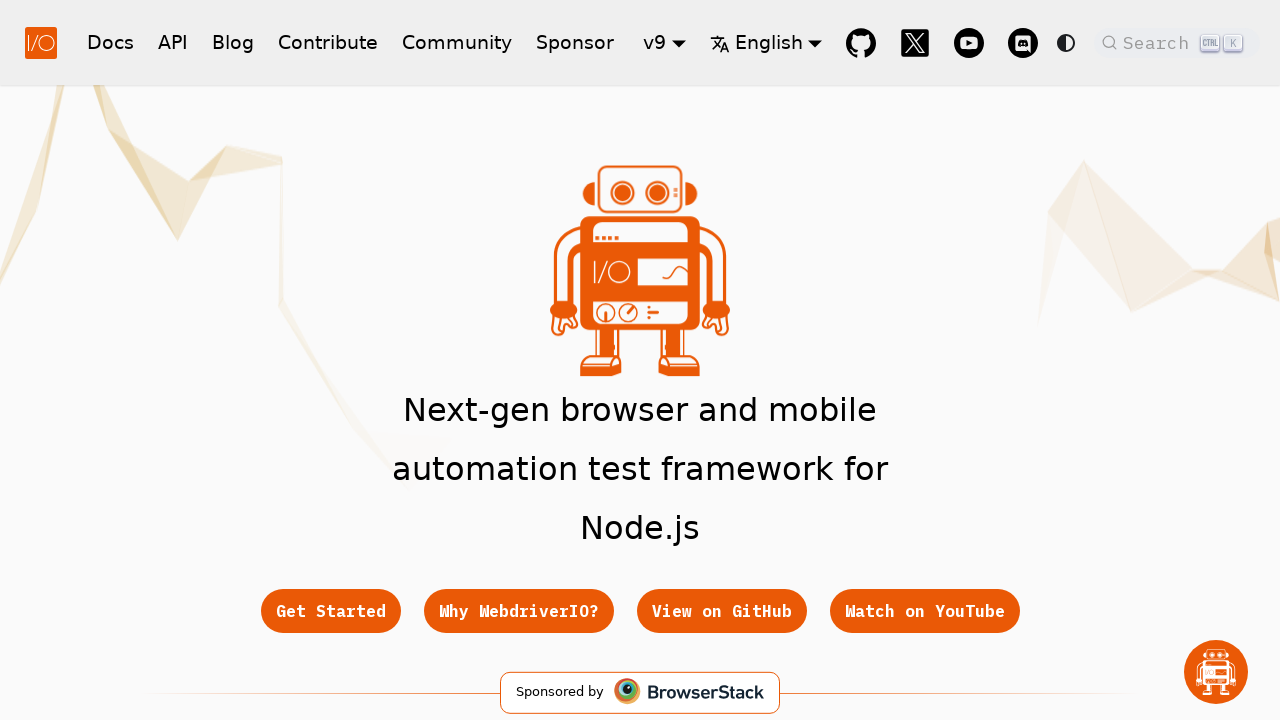

Retrieved page title
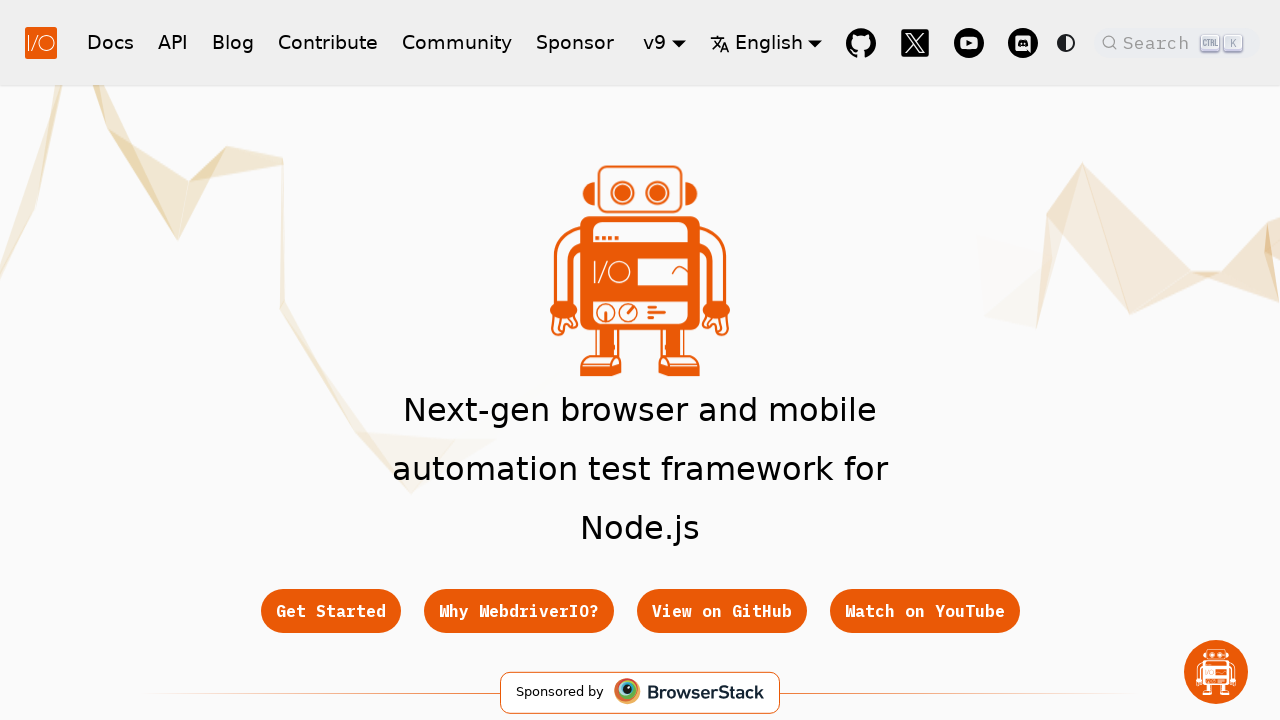

Verified page title matches expected WebdriverIO title
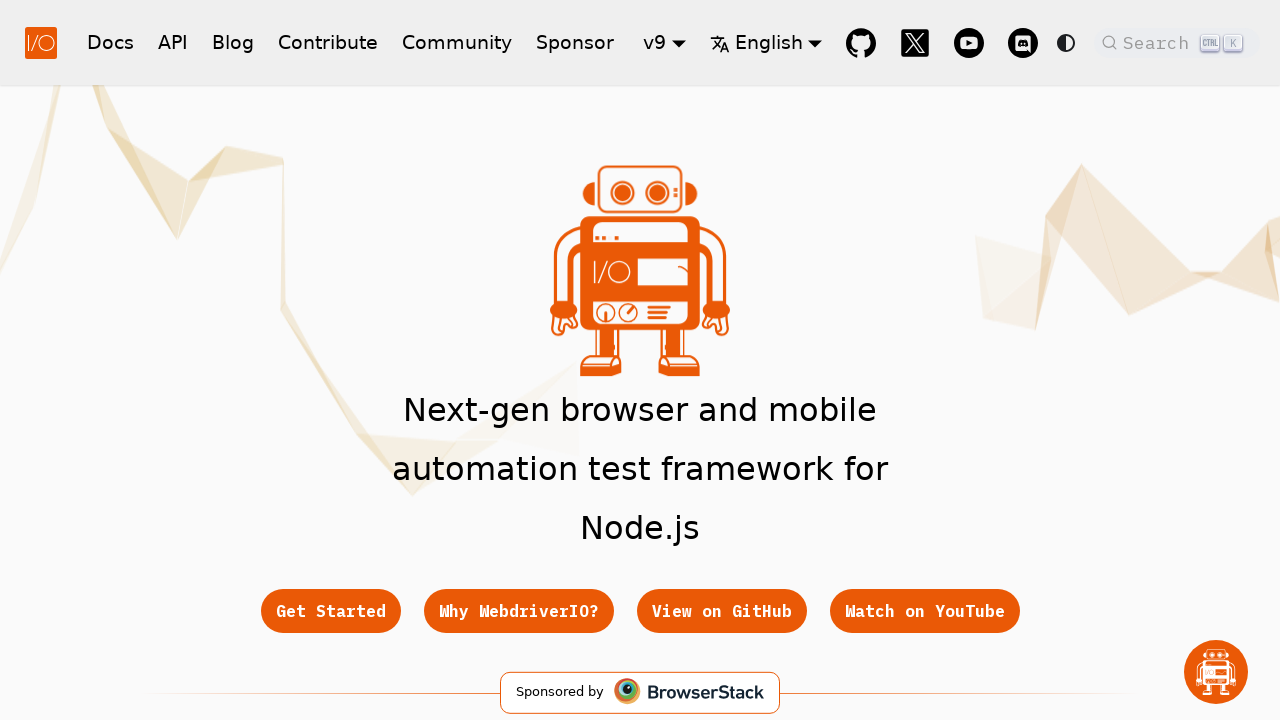

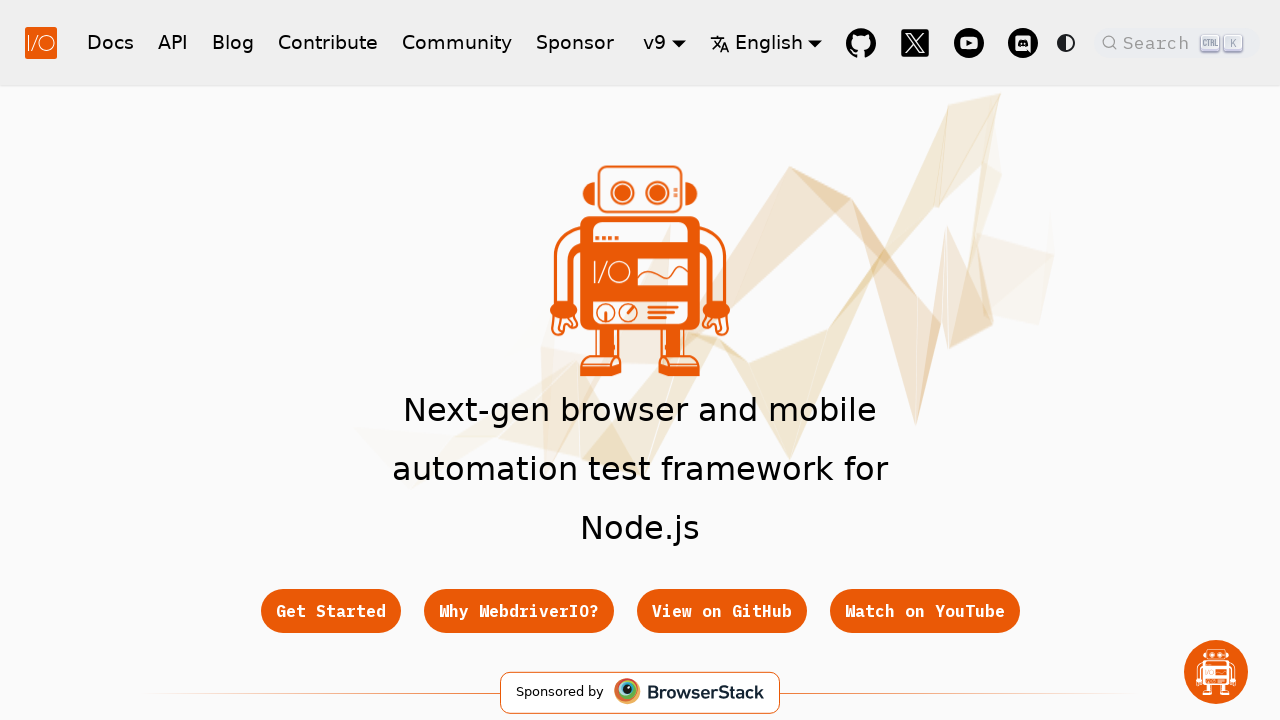